Navigates to the LPU admission page and verifies that a city selection element is displayed on the page

Starting URL: https://admission.lpu.in/

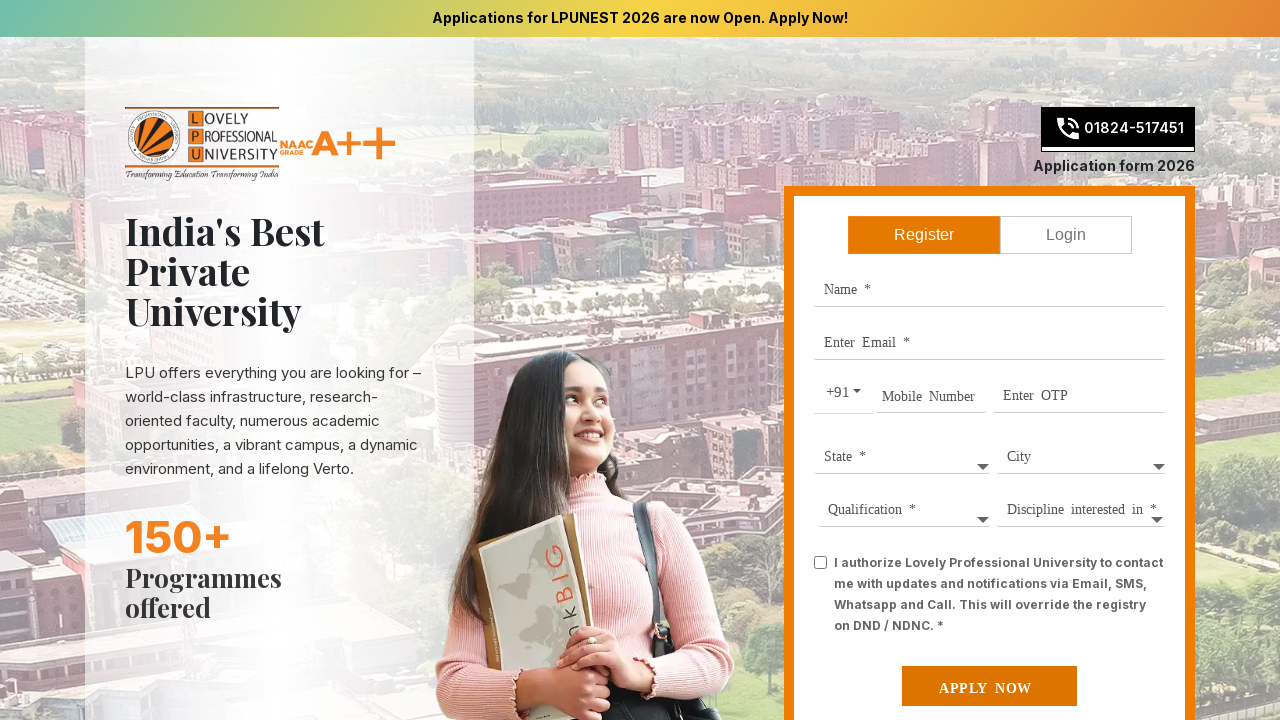

Navigated to LPU admission page
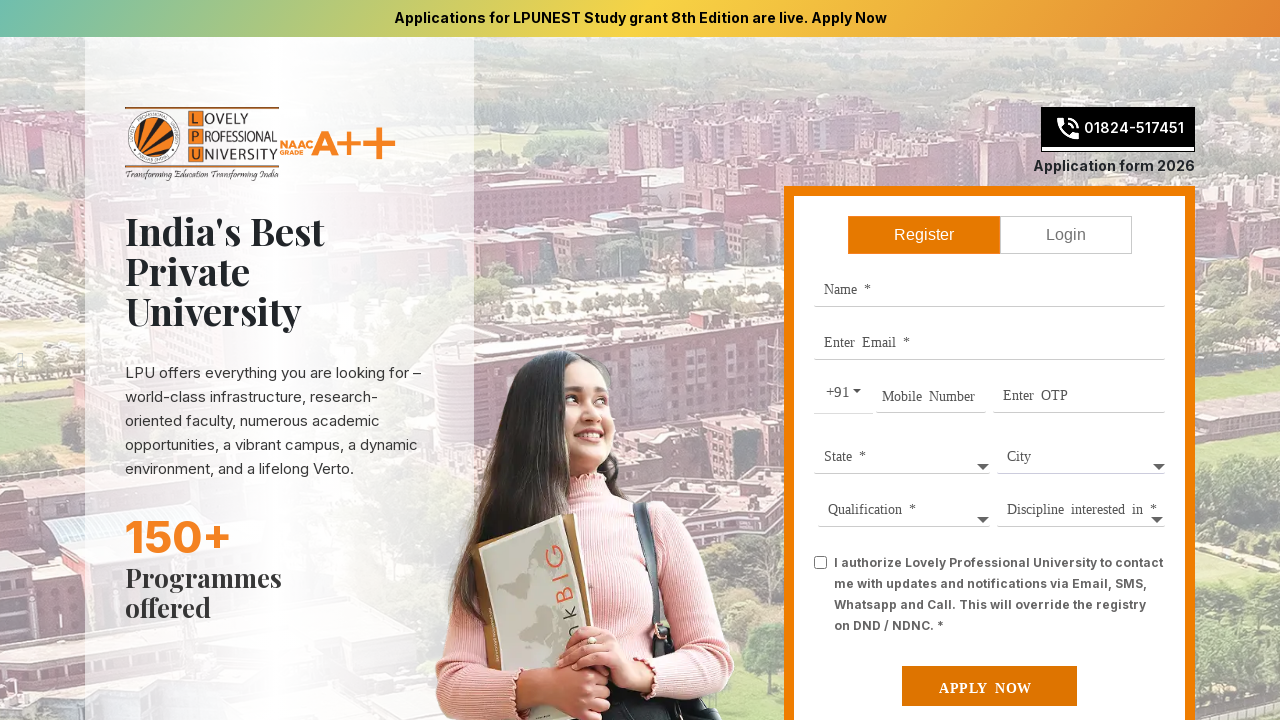

Waited for city selection element to become visible
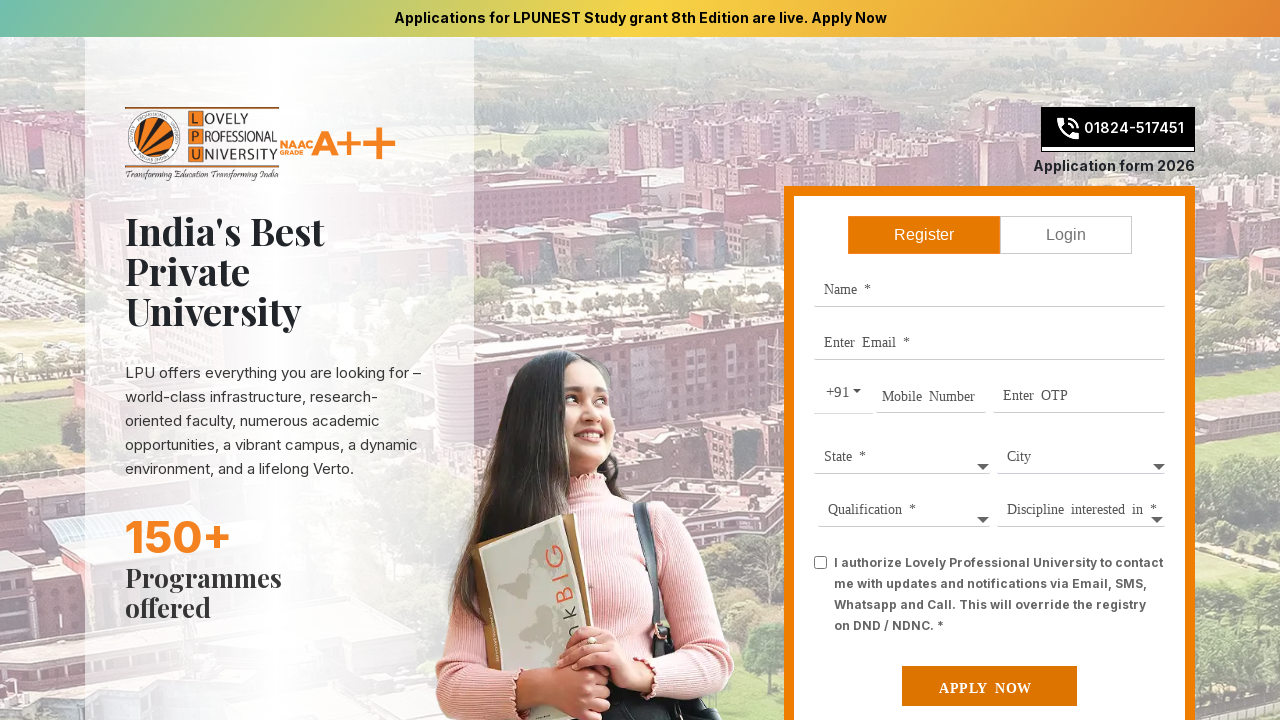

Verified that city selection element is displayed - assertion passed
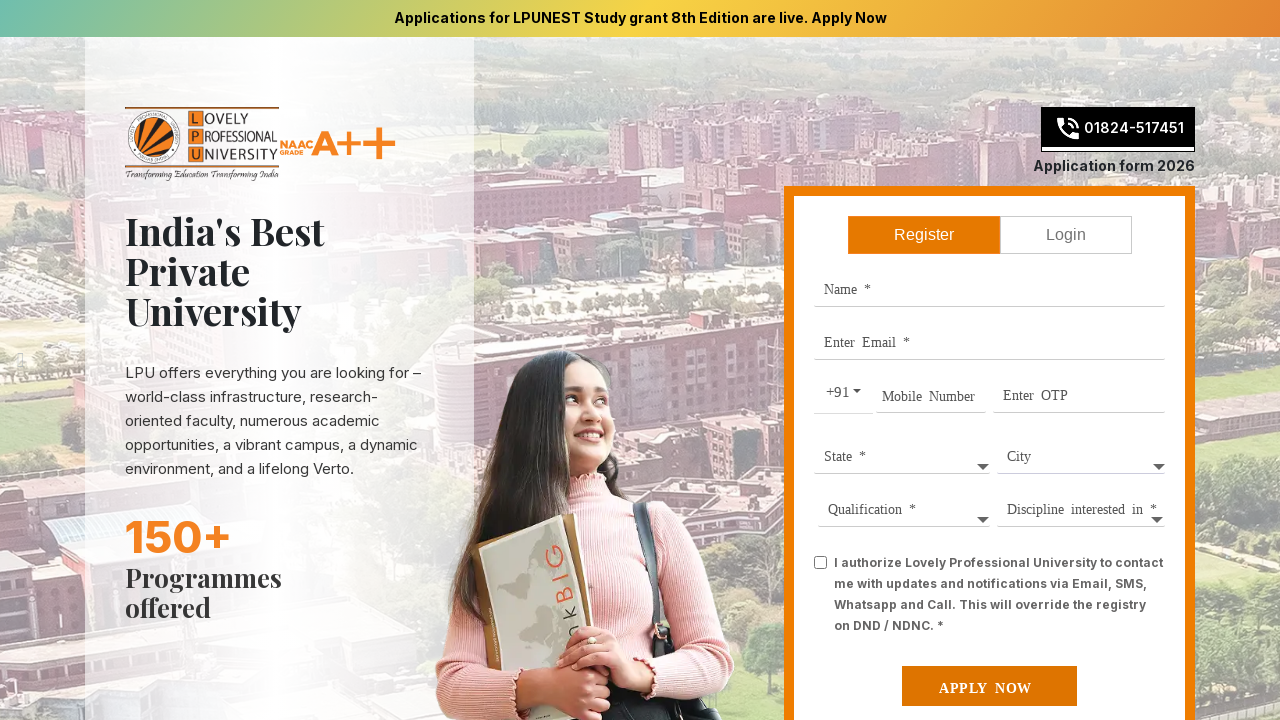

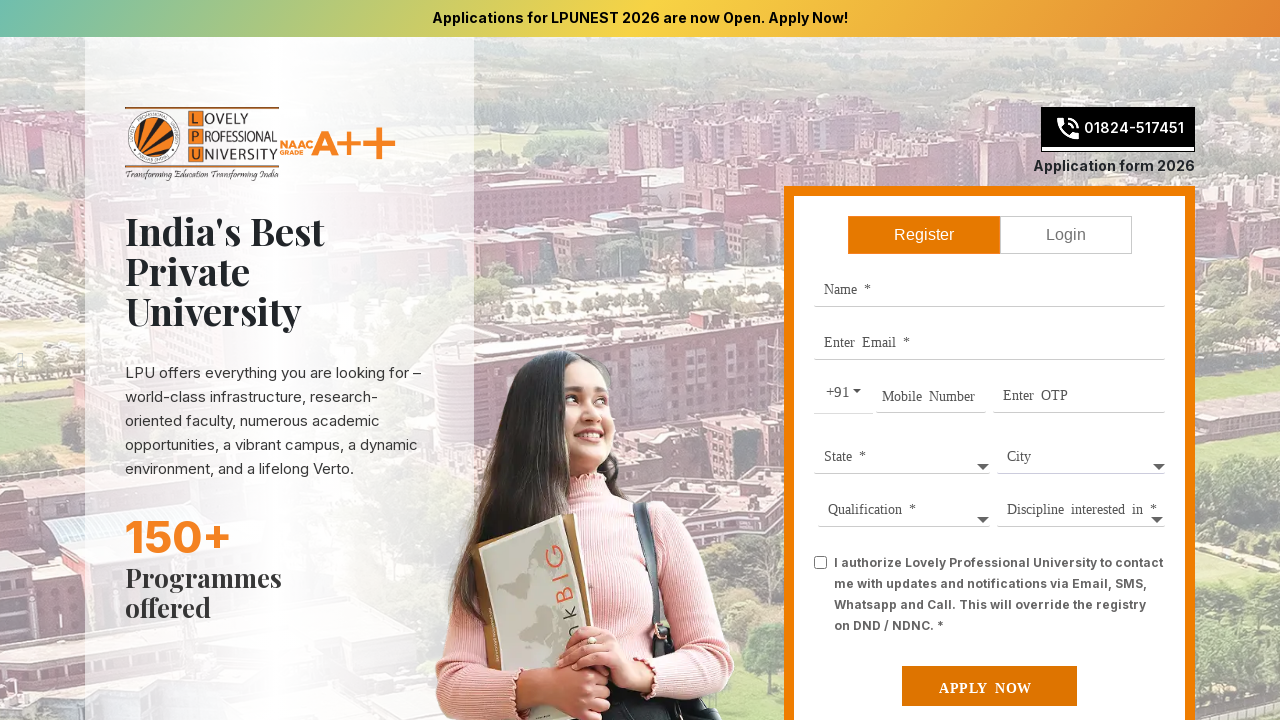